Navigates to the OrangeHRM login page and clicks on the "OrangeHRM, Inc" link (likely a footer or branding link) to test external link navigation.

Starting URL: https://opensource-demo.orangehrmlive.com/web/index.php/auth/login

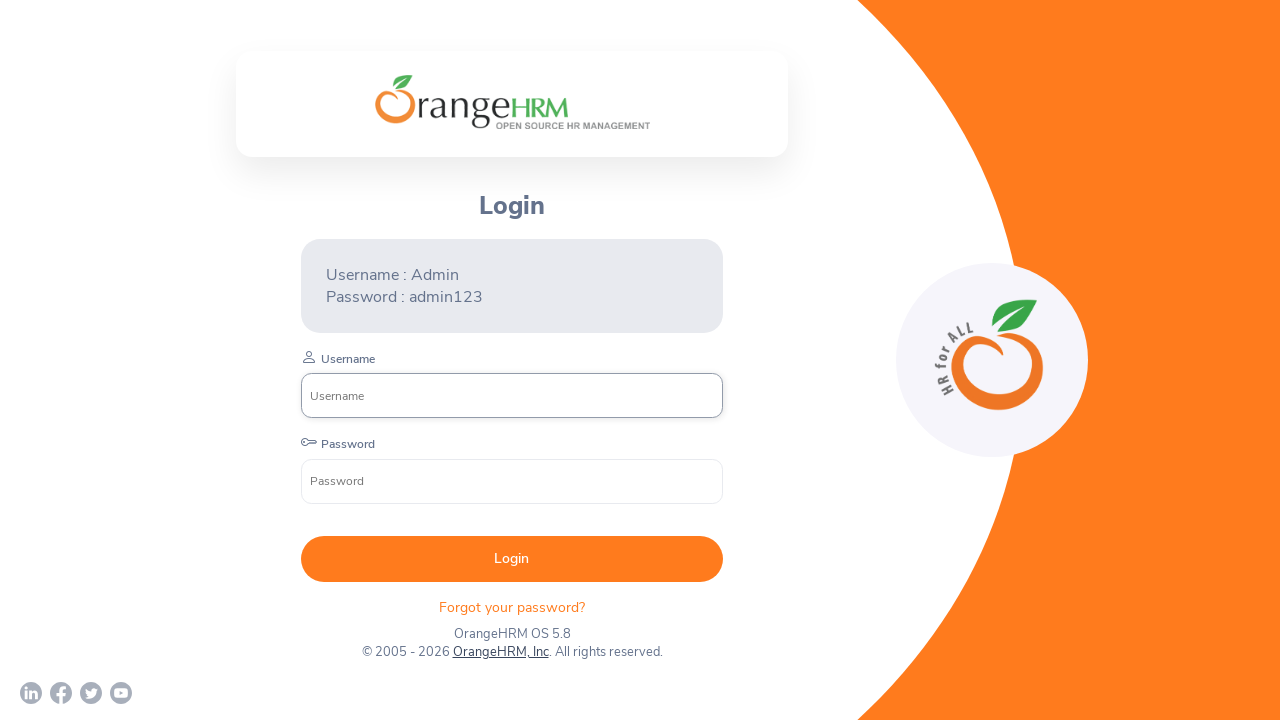

Waited for page to load (networkidle state reached)
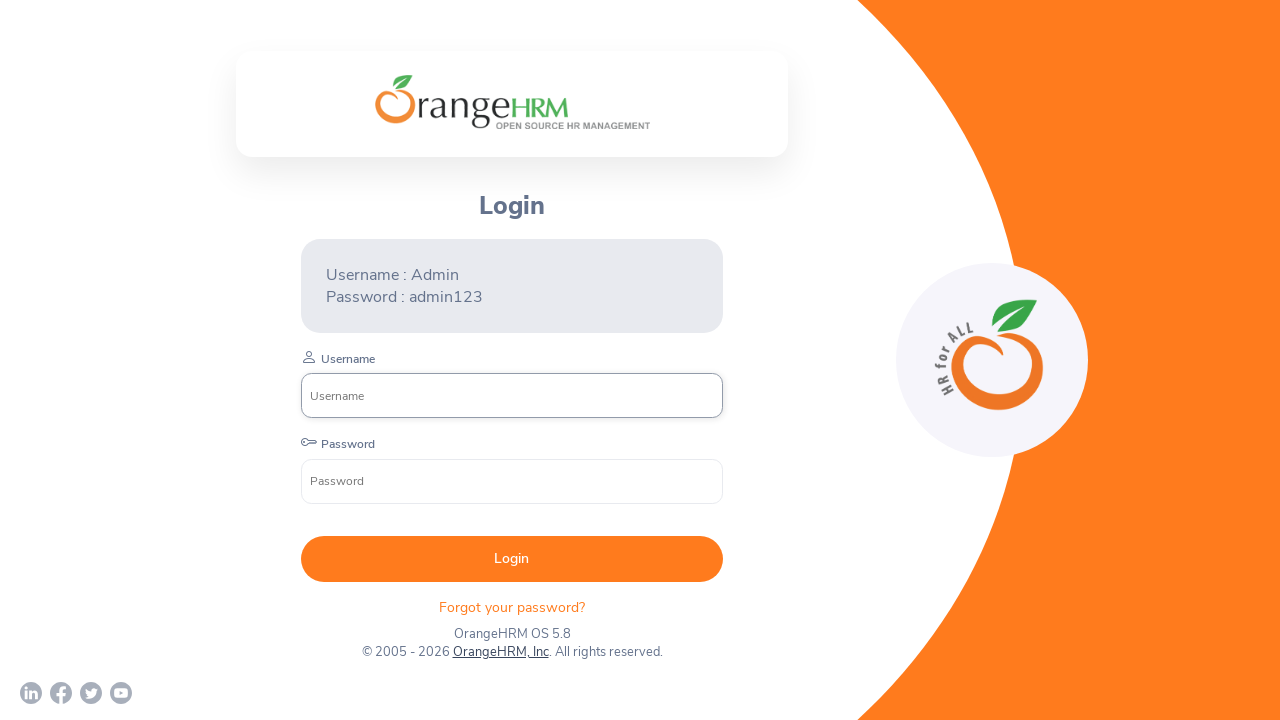

Clicked on the 'OrangeHRM, Inc' link in footer/branding area at (500, 652) on a:has-text('OrangeHRM, Inc')
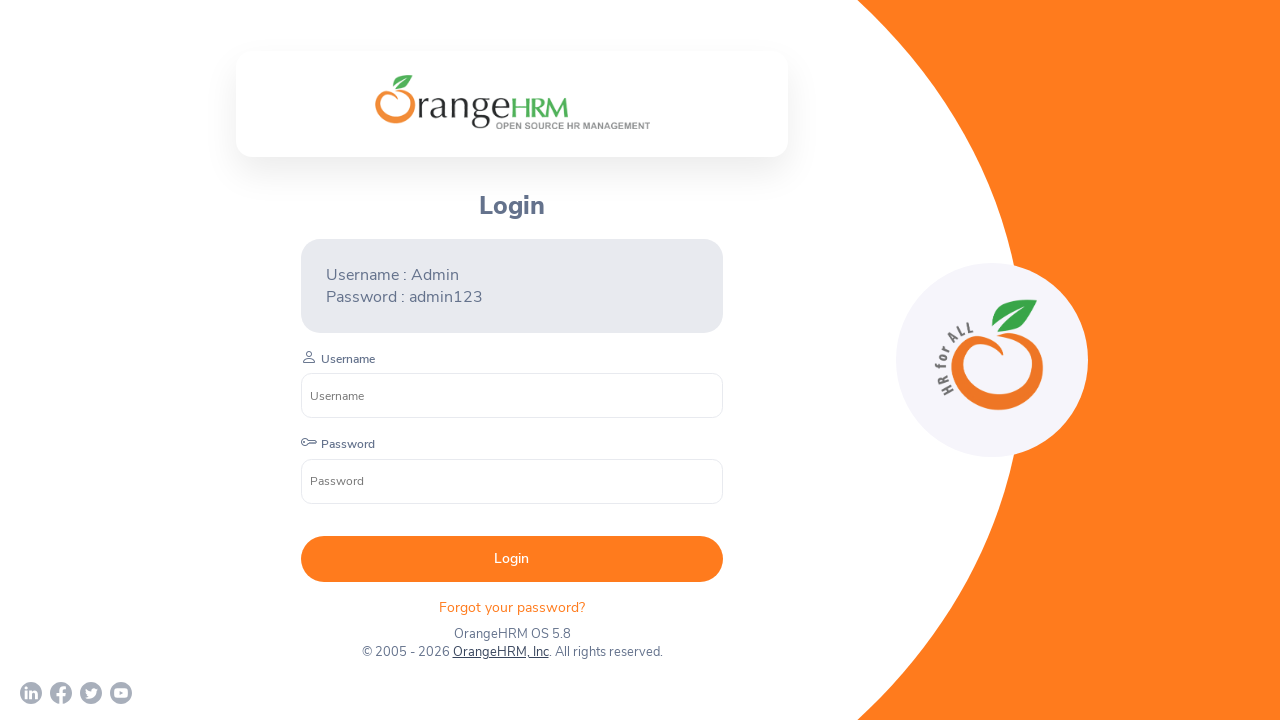

Waited for navigation to complete after clicking OrangeHRM, Inc link
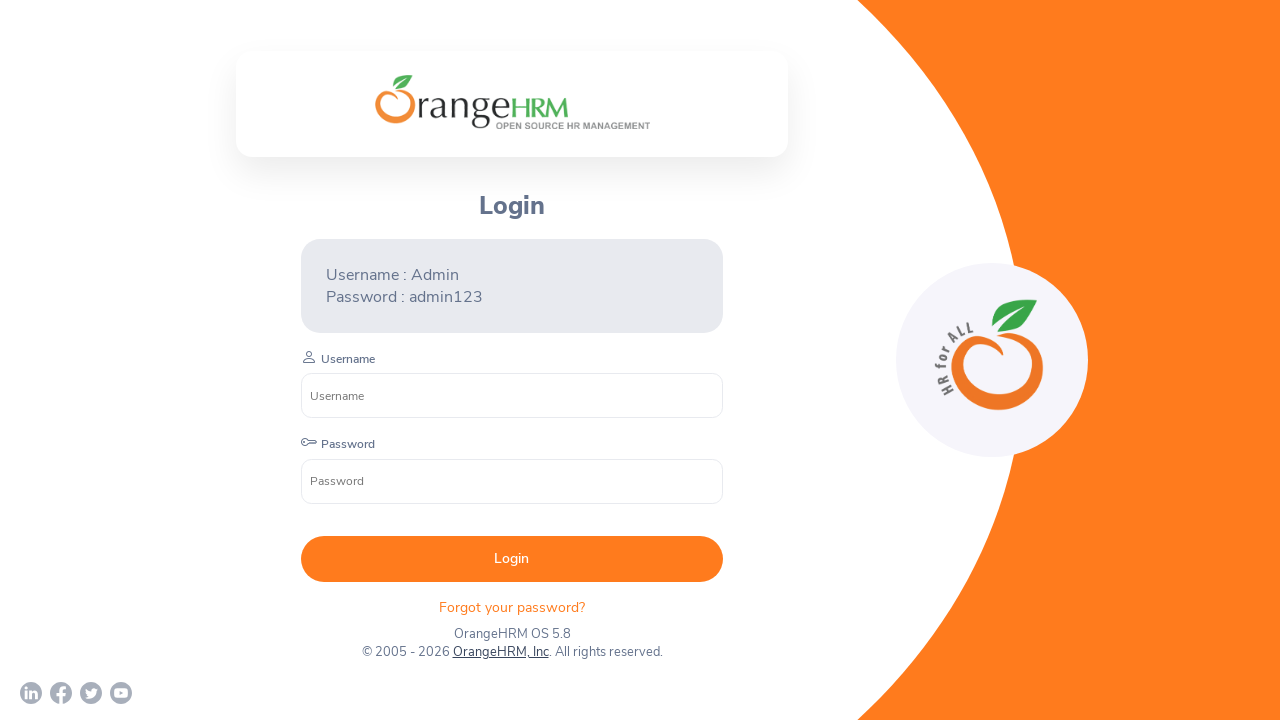

Retrieved page title: 'OrangeHRM'
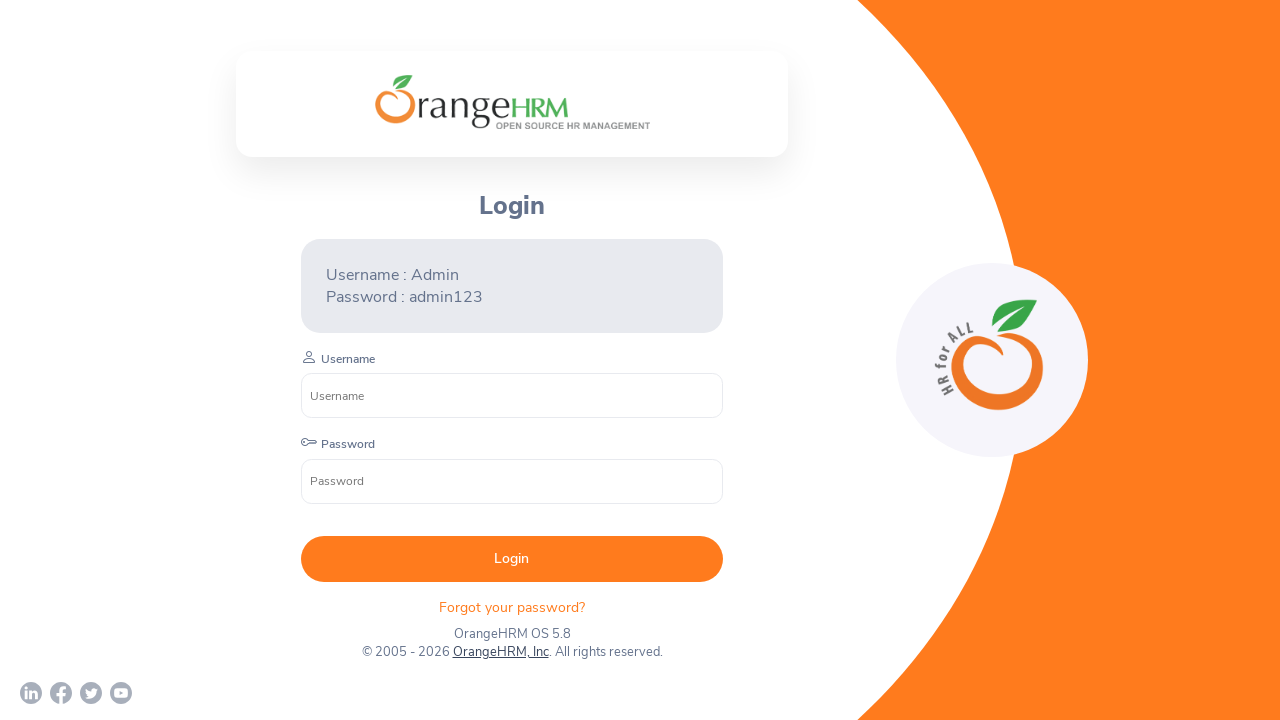

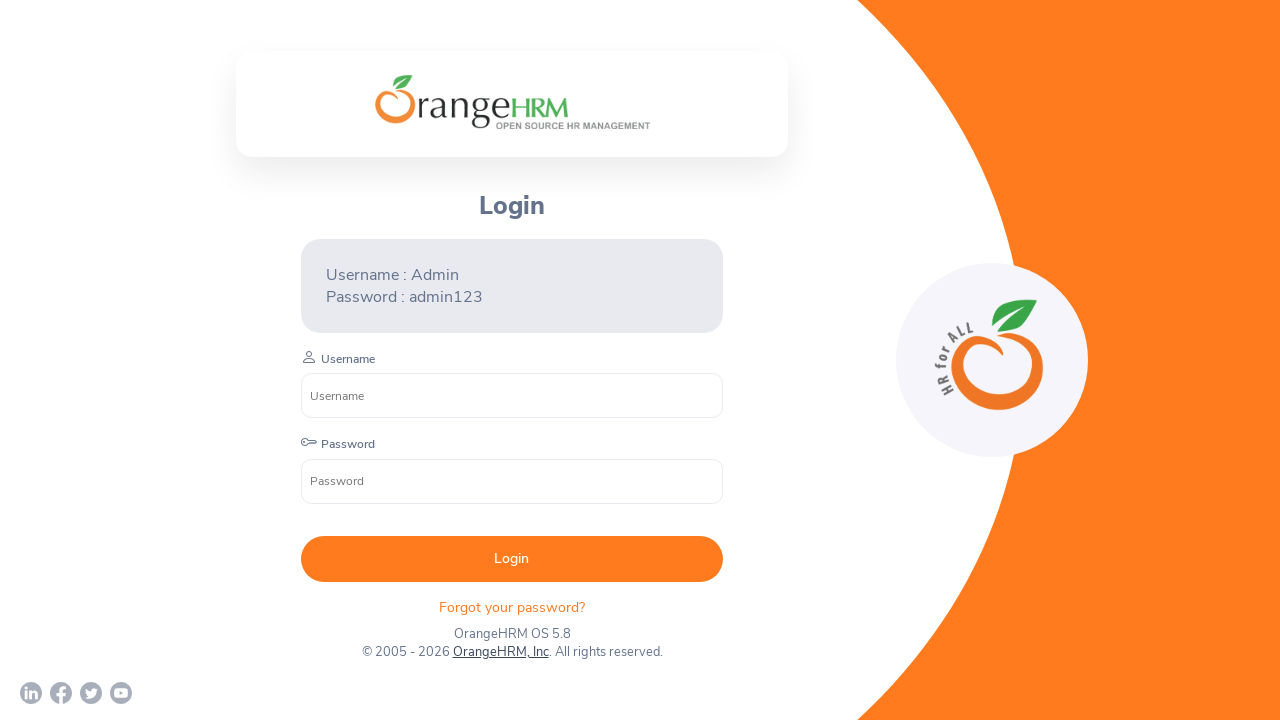